Tests the Python.org search functionality by entering "pycon" in the search box and verifying that search results are returned.

Starting URL: http://www.python.org

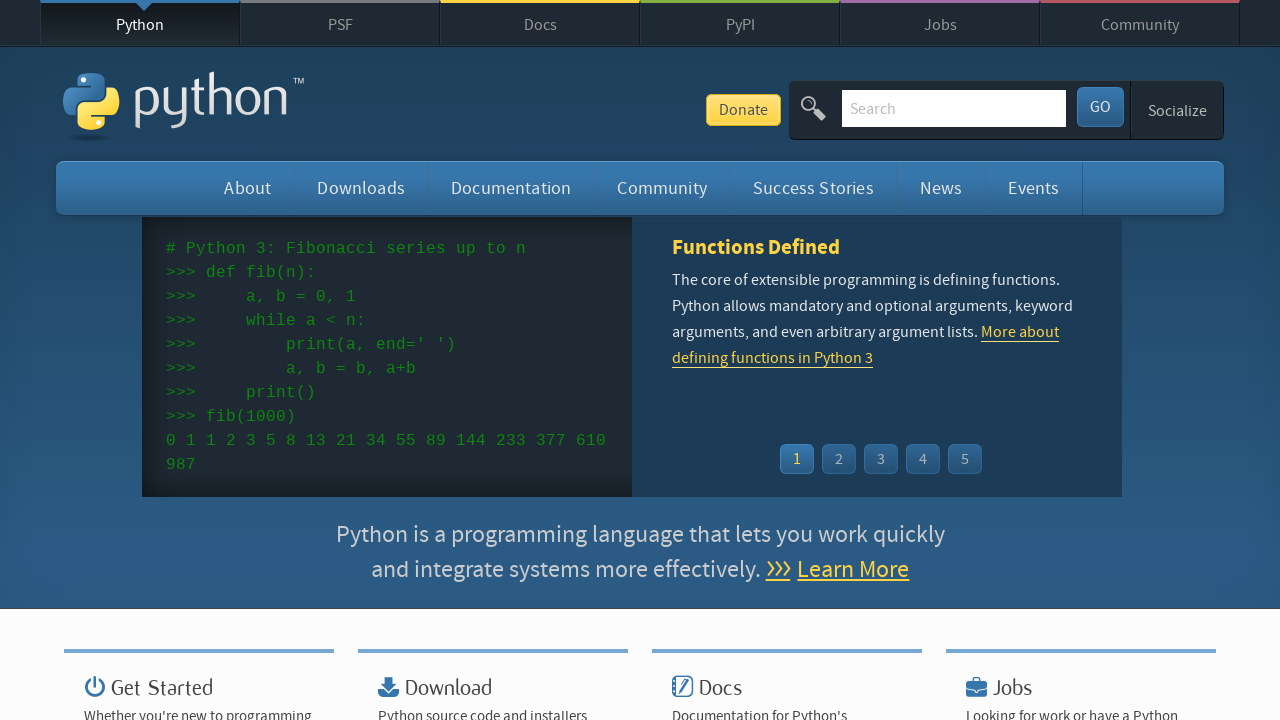

Verified 'Python' is in the page title
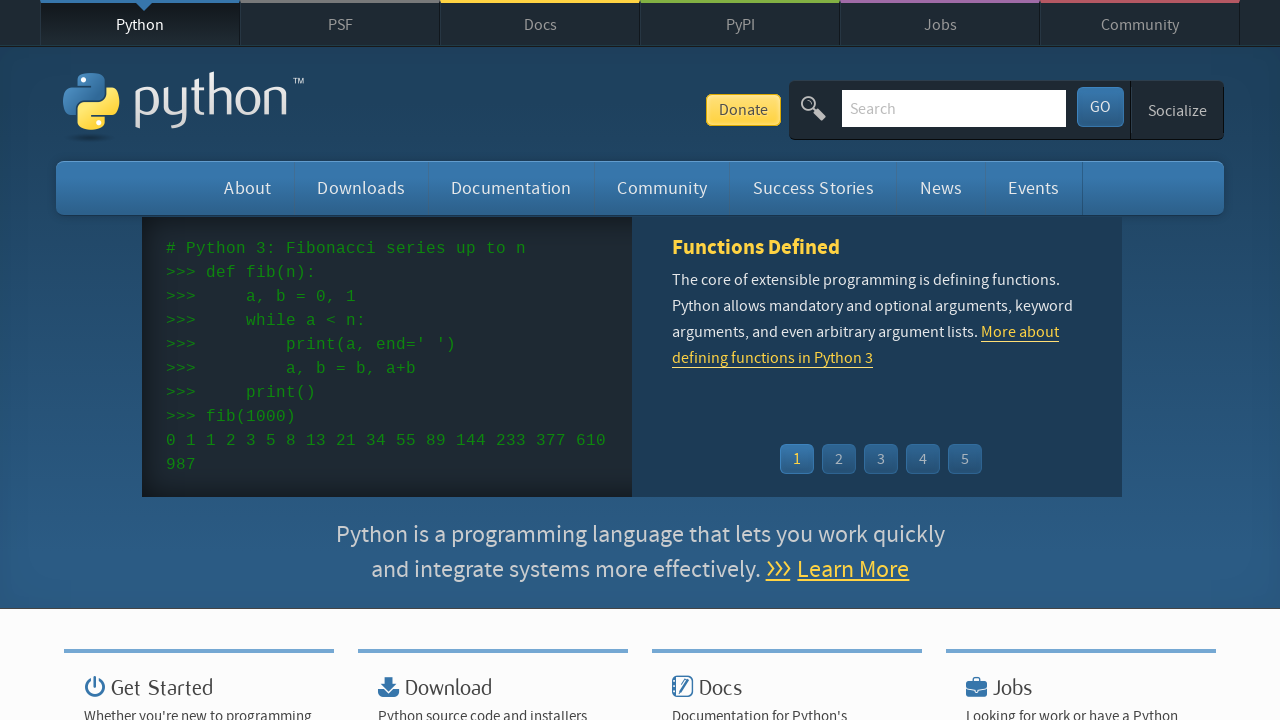

Filled search box with 'pycon' on input[name='q']
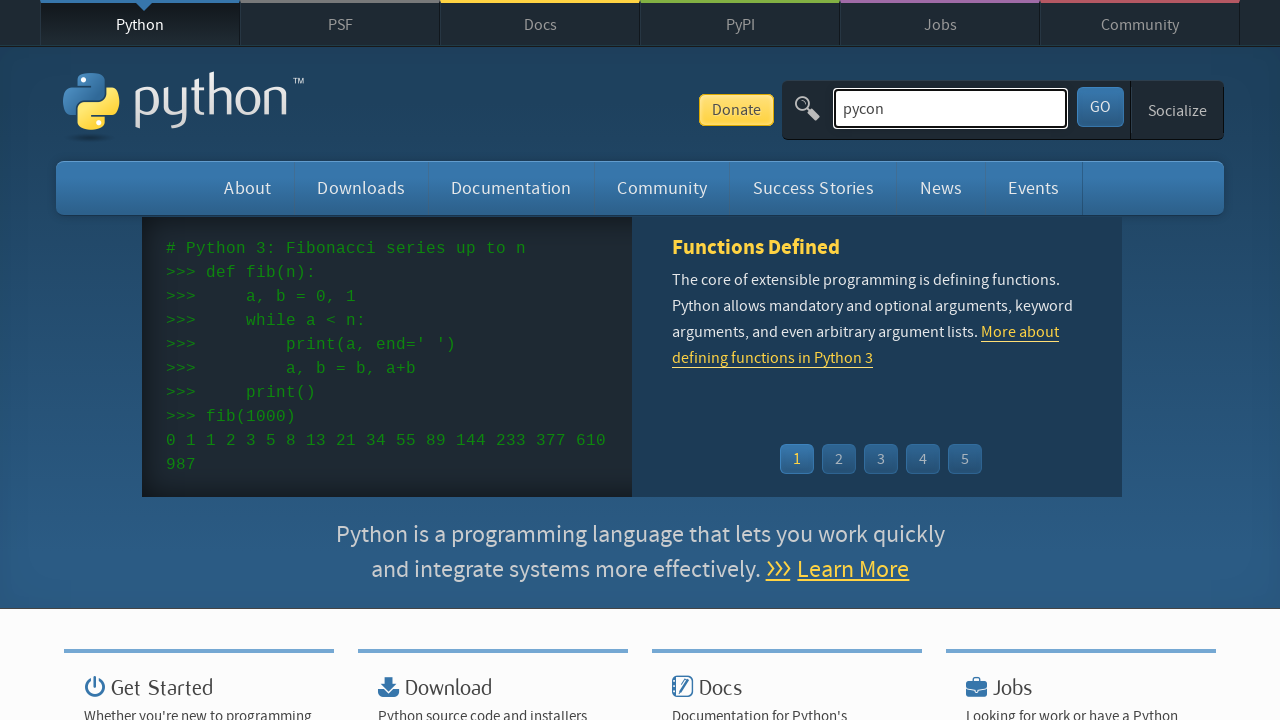

Pressed Enter to submit search on input[name='q']
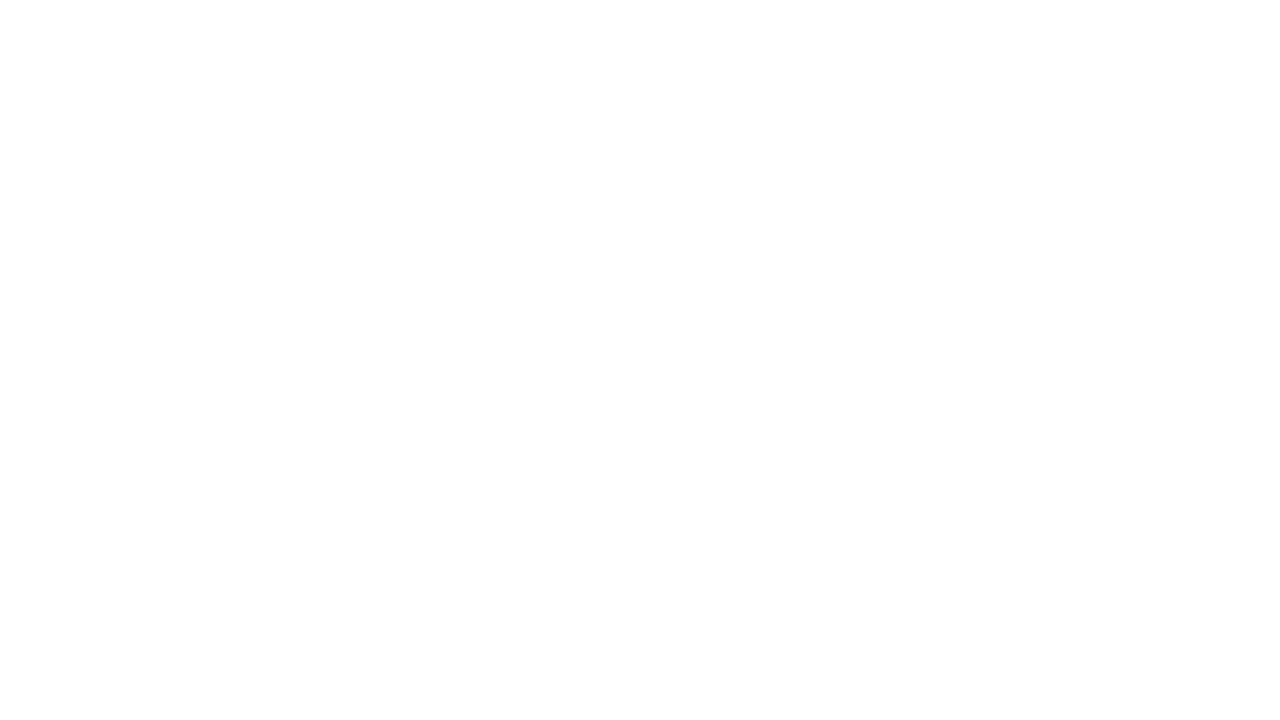

Waited for page to load (domcontentloaded)
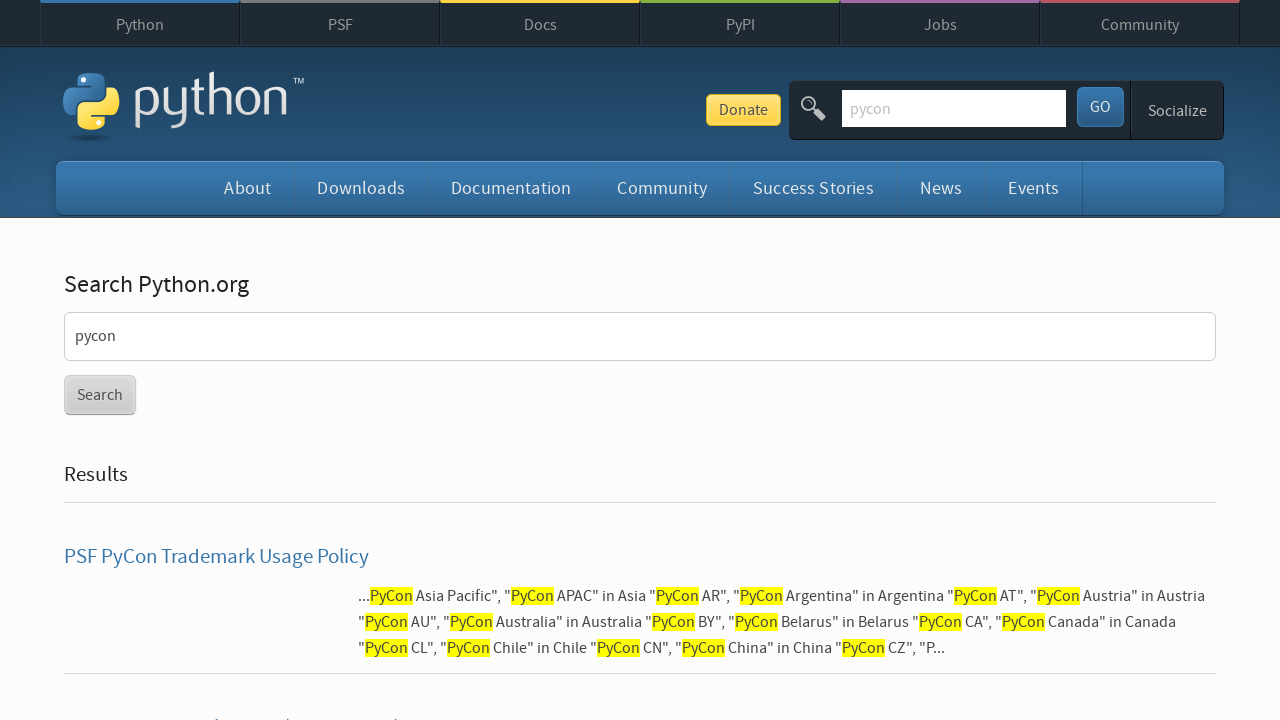

Verified search results were returned (no 'No results found' message)
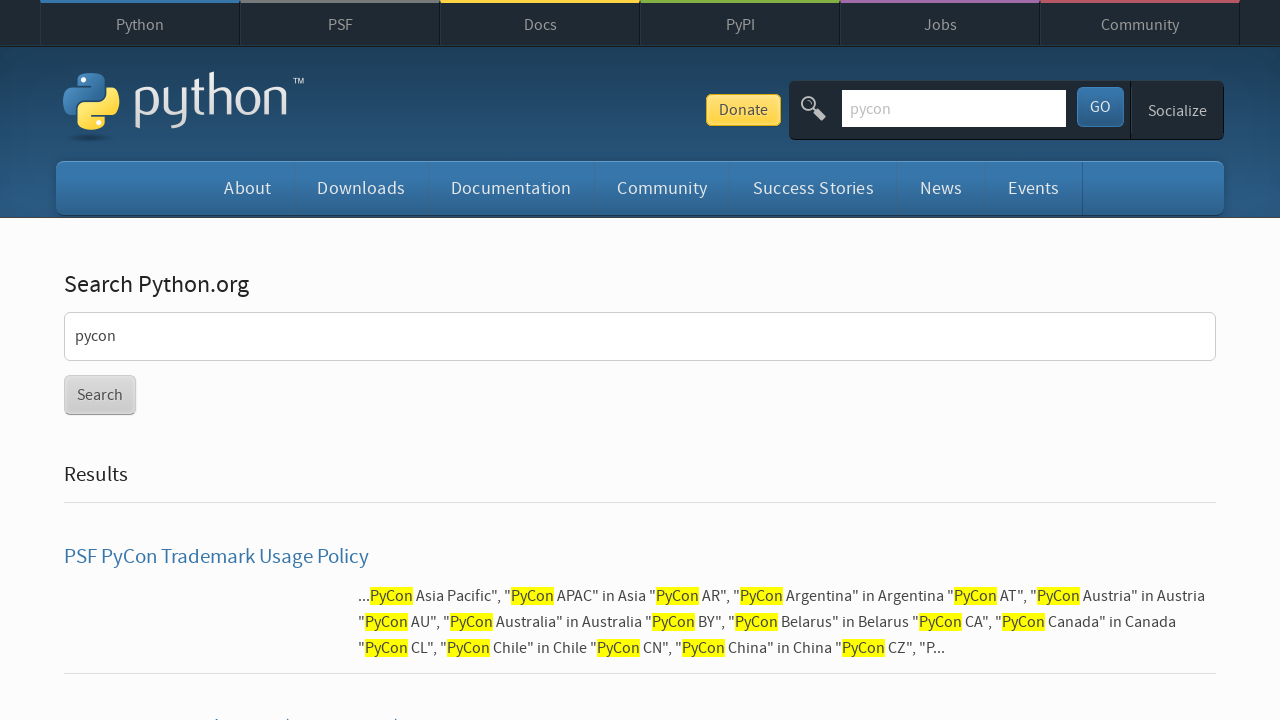

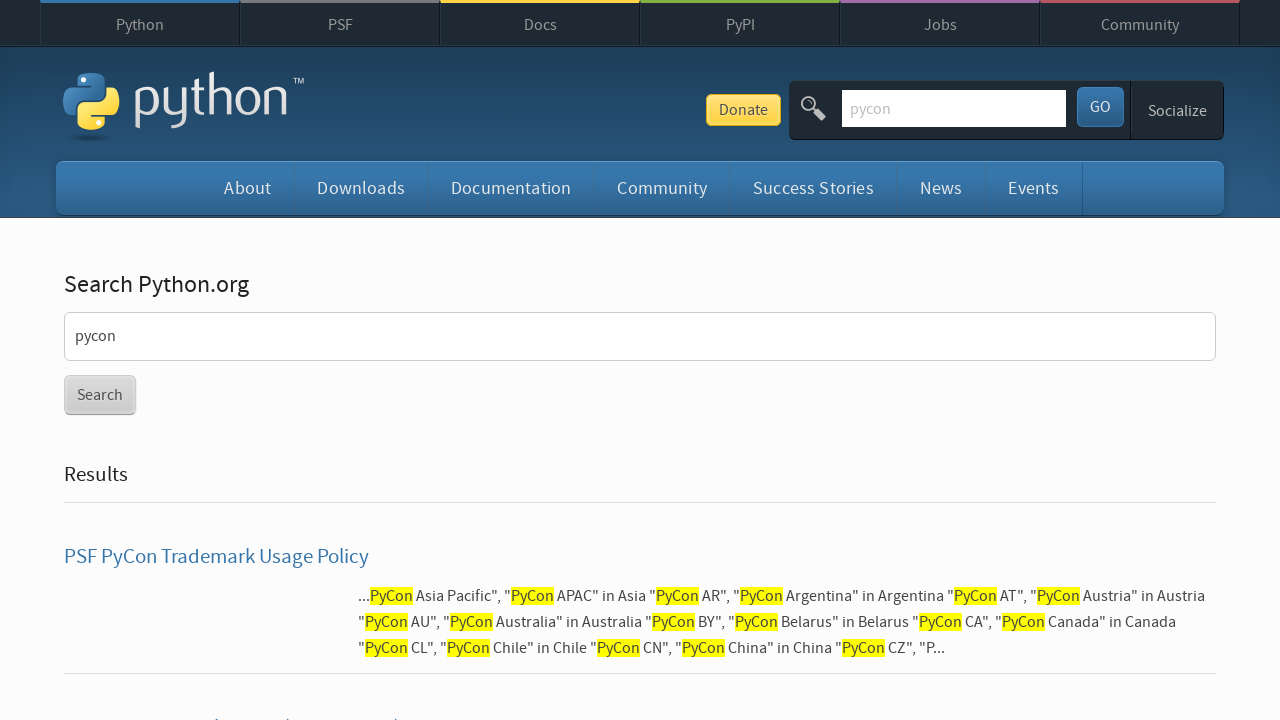